Navigates to a price table page, finds the row with the minimum price, and clicks the checkbox/input in that row

Starting URL: https://vins-udemy.s3.amazonaws.com/java/html/java8-stream-table-price.html

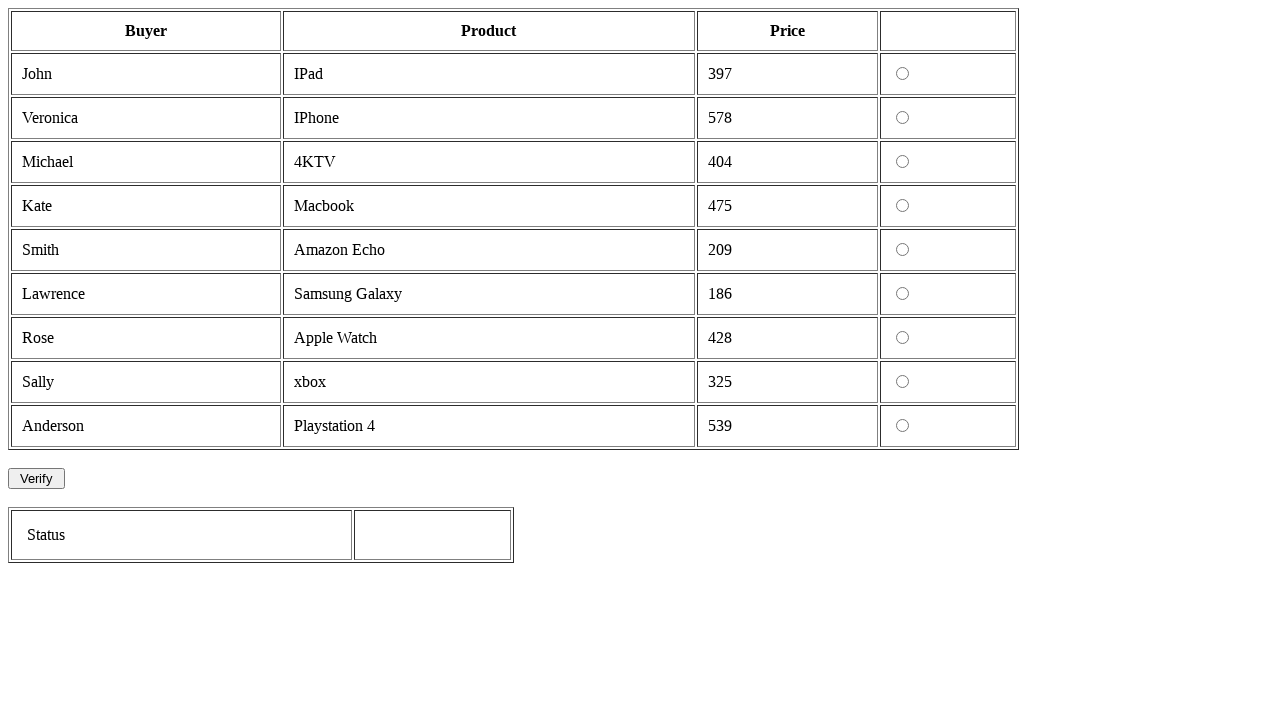

Waited for table rows to load
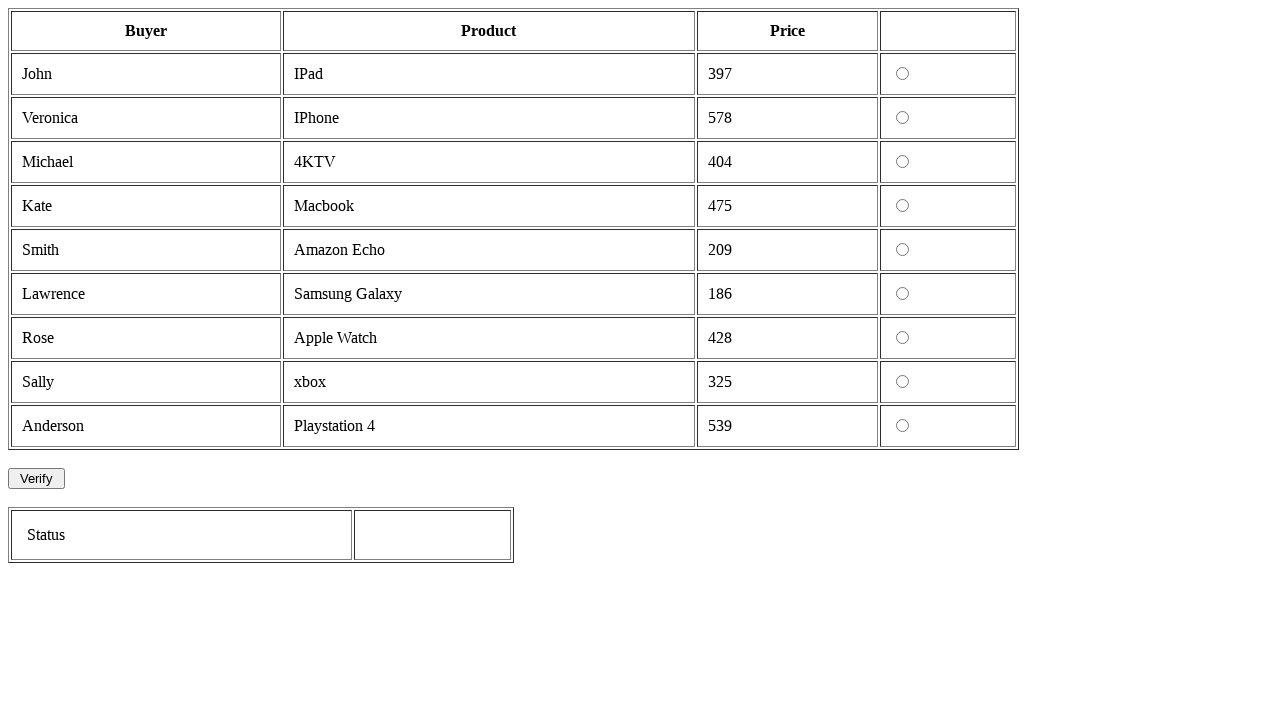

Retrieved all table rows
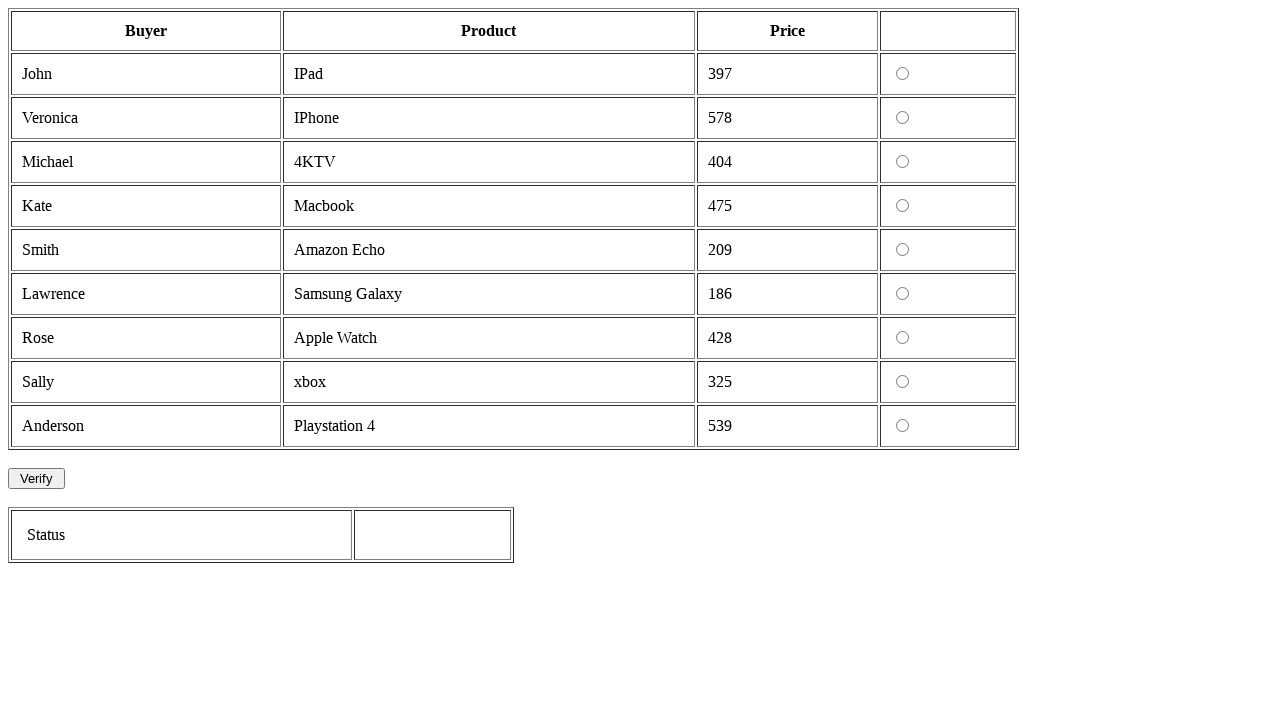

Found row with minimum price: 186 at index 6
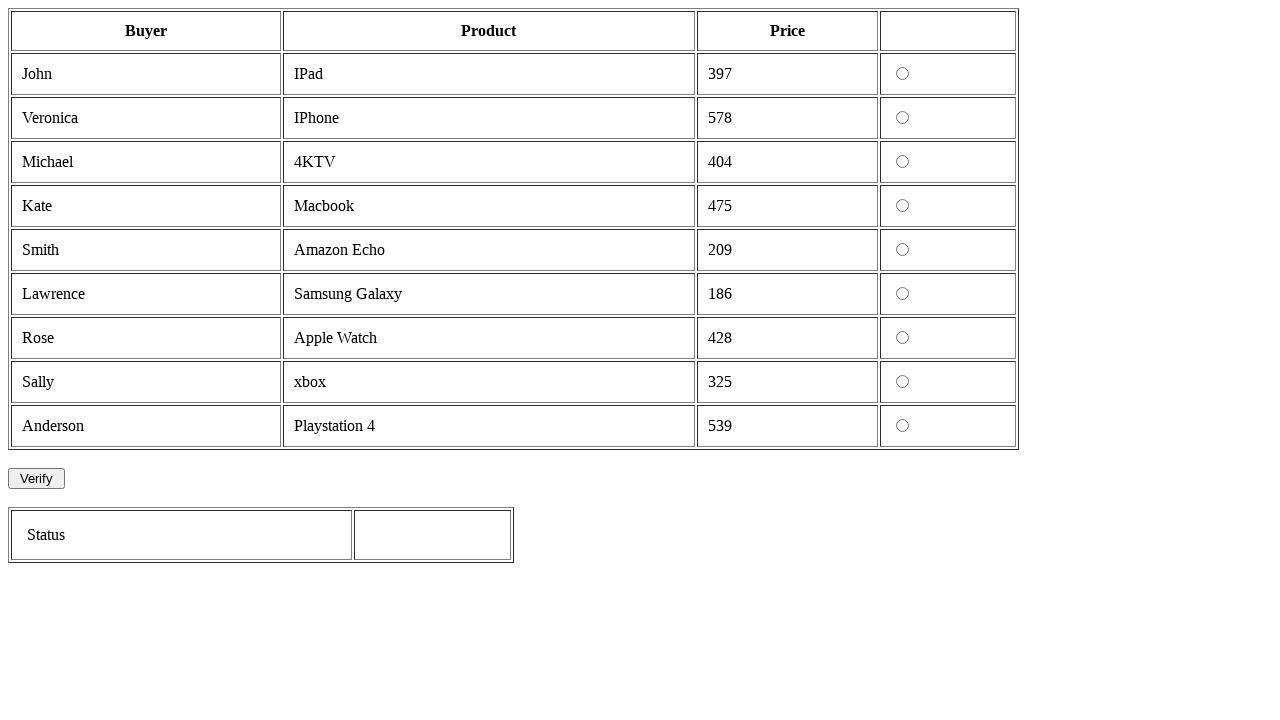

Clicked checkbox in minimum price row (price: 186) at (902, 294) on tr >> nth=6 >> td >> nth=3 >> input
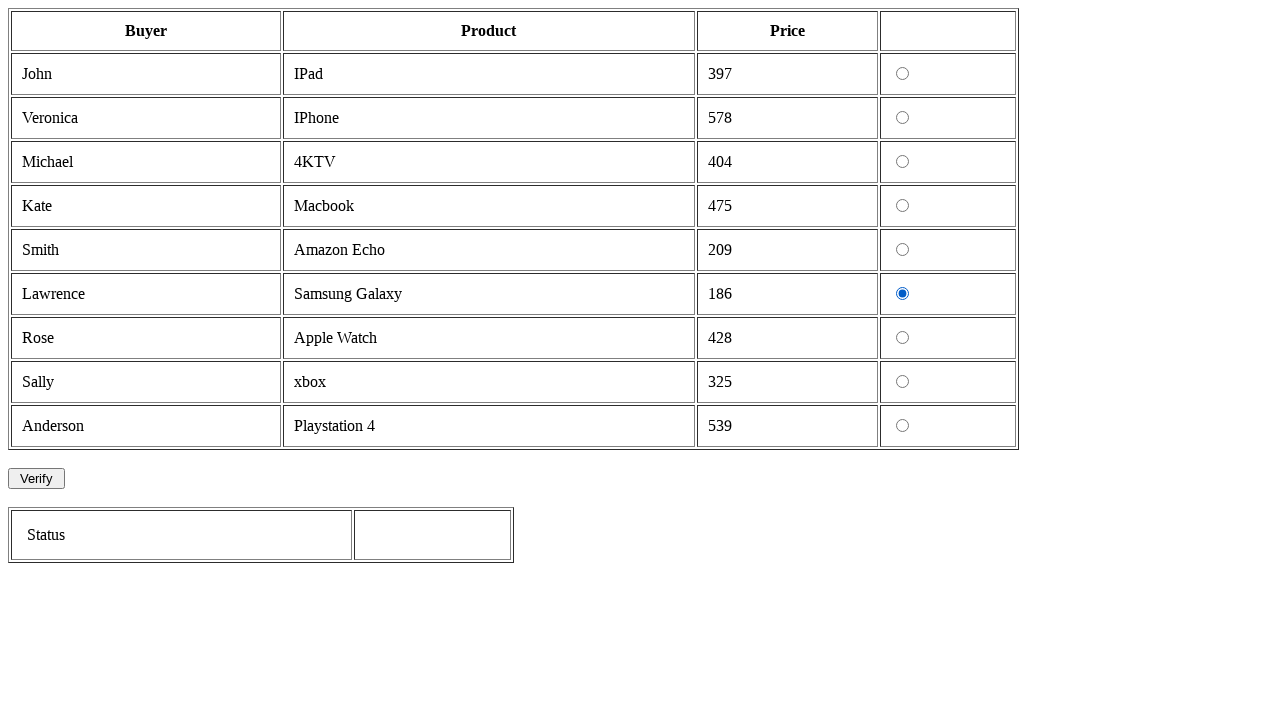

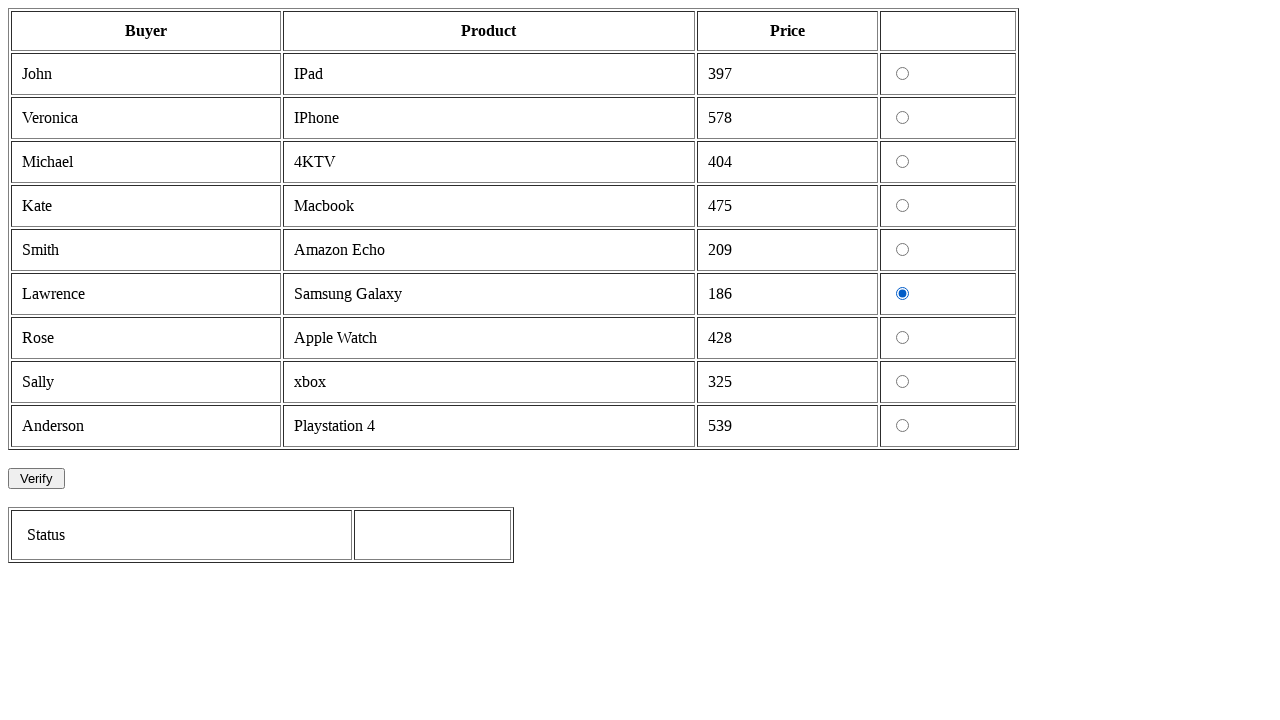